Navigates to a page with many elements and highlights a specific element by changing its border style to a red dashed border, waits 3 seconds, then reverts the style back to original.

Starting URL: http://the-internet.herokuapp.com/large

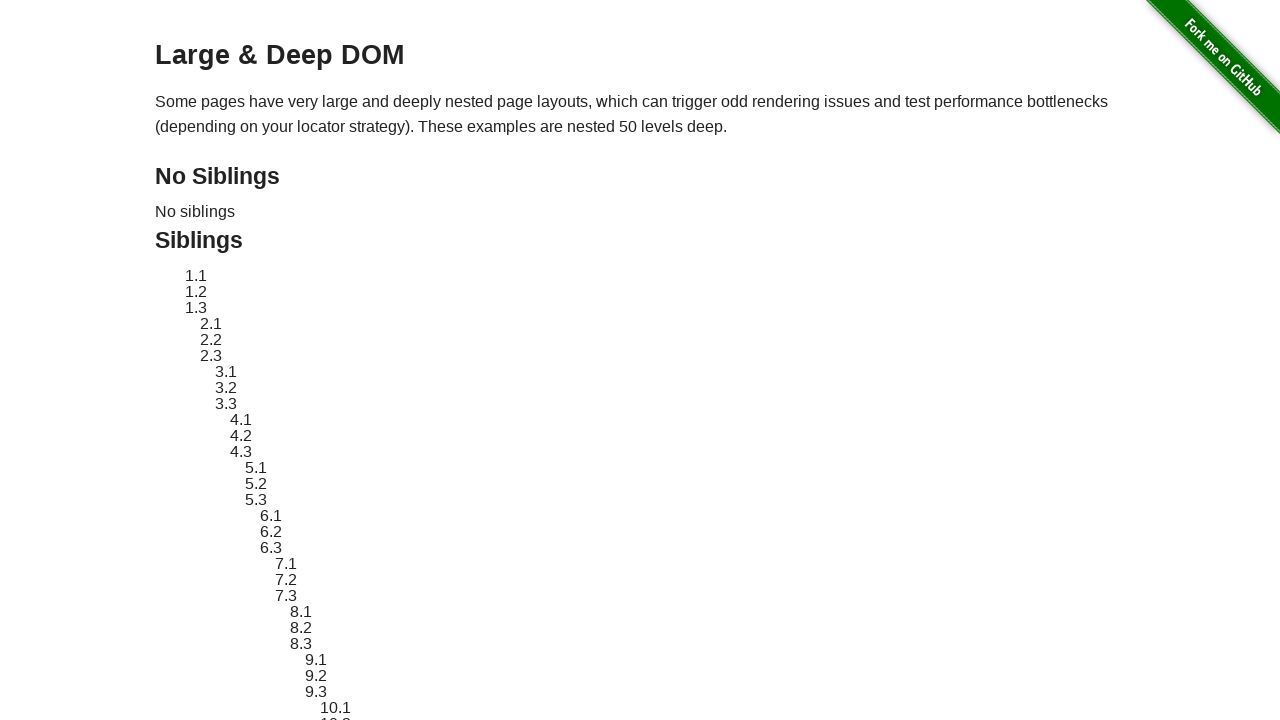

Navigated to the-internet.herokuapp.com/large
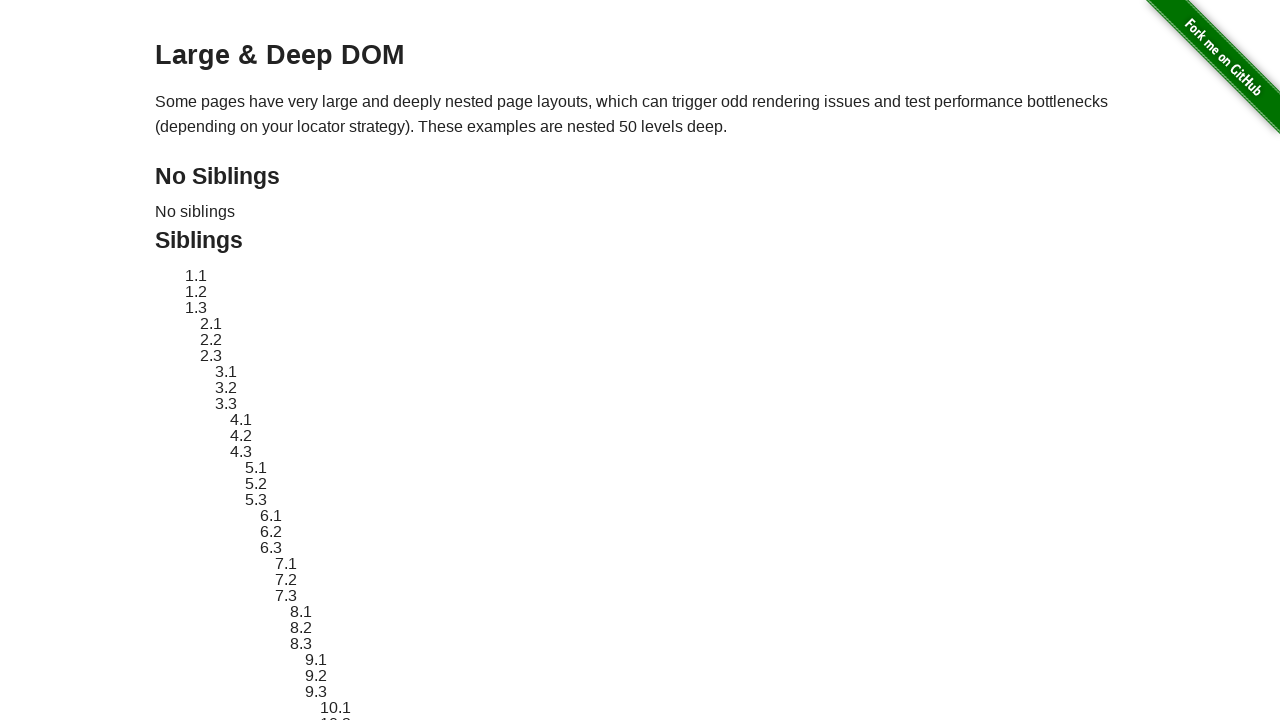

Located element with ID sibling-2.3
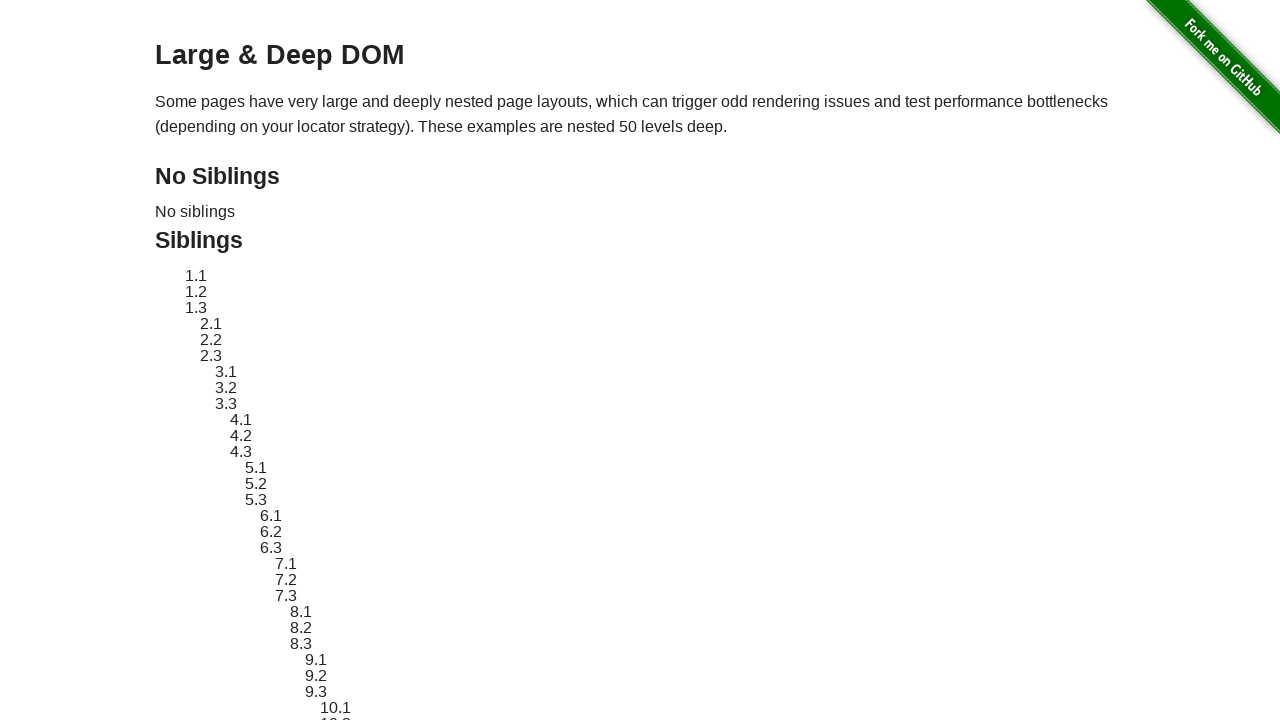

Retrieved original style attribute of element
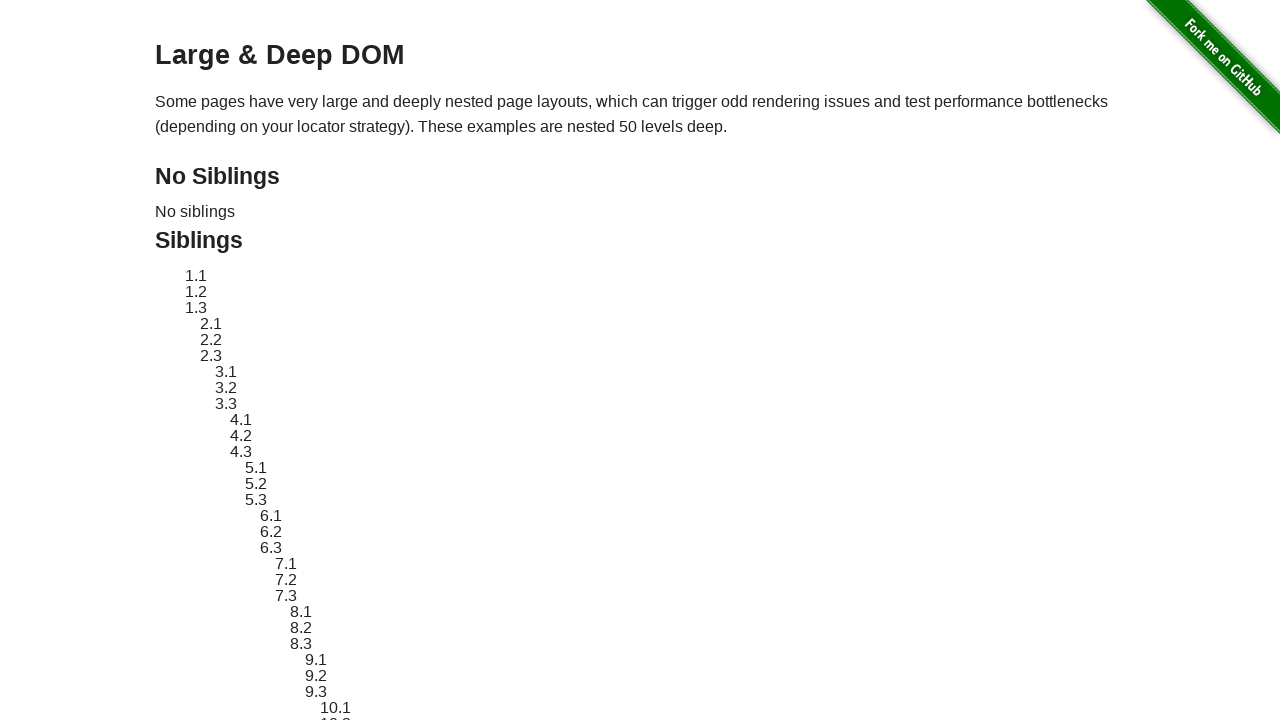

Applied red dashed border highlight to element
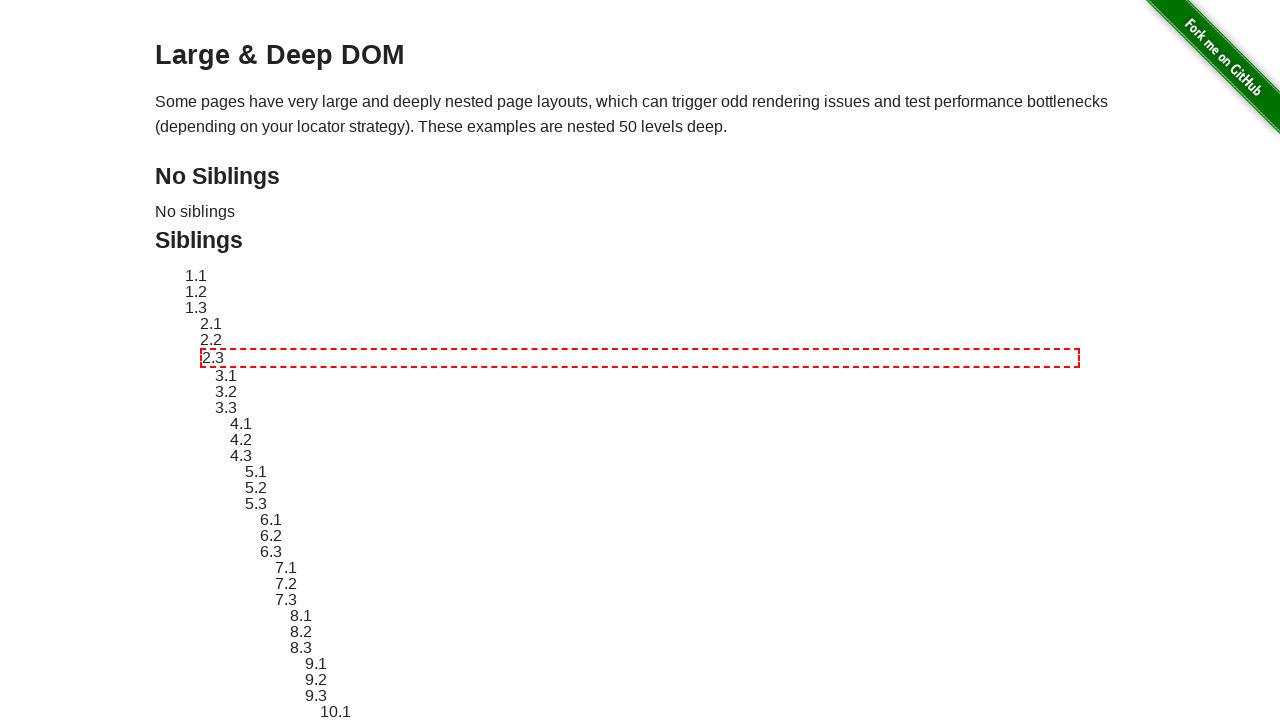

Waited 3 seconds to display highlighted element
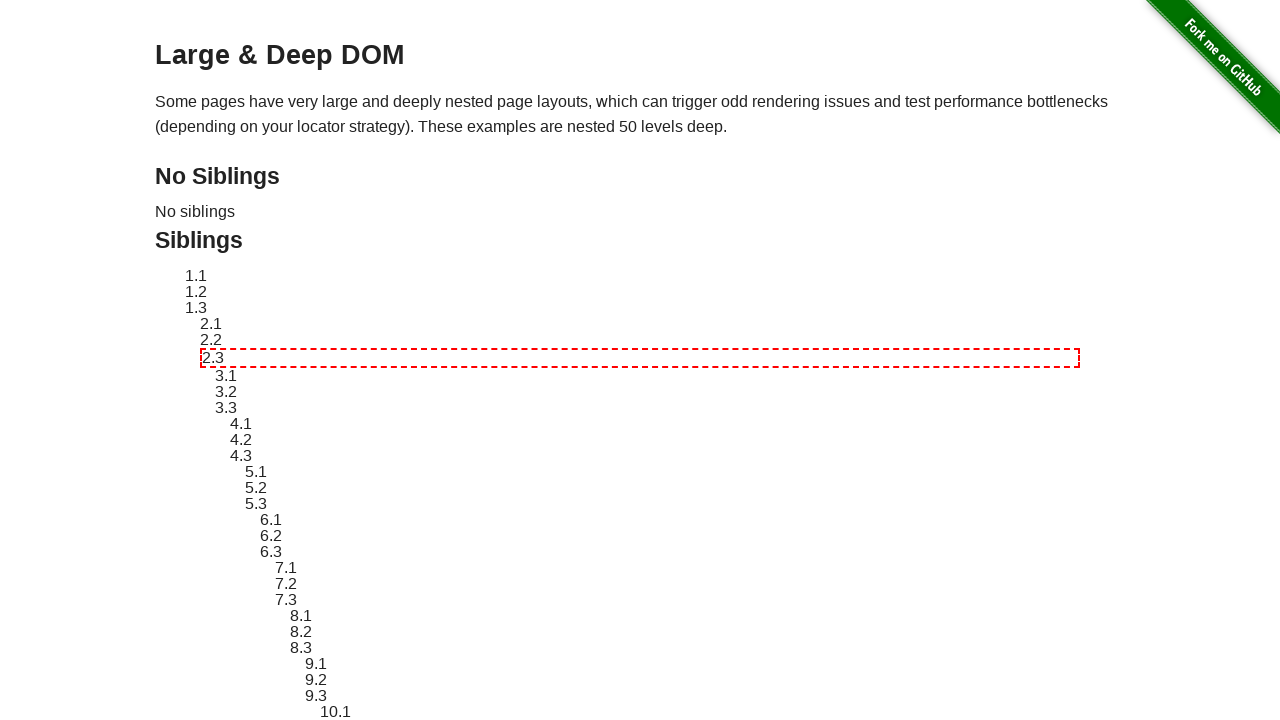

Reverted element style back to original
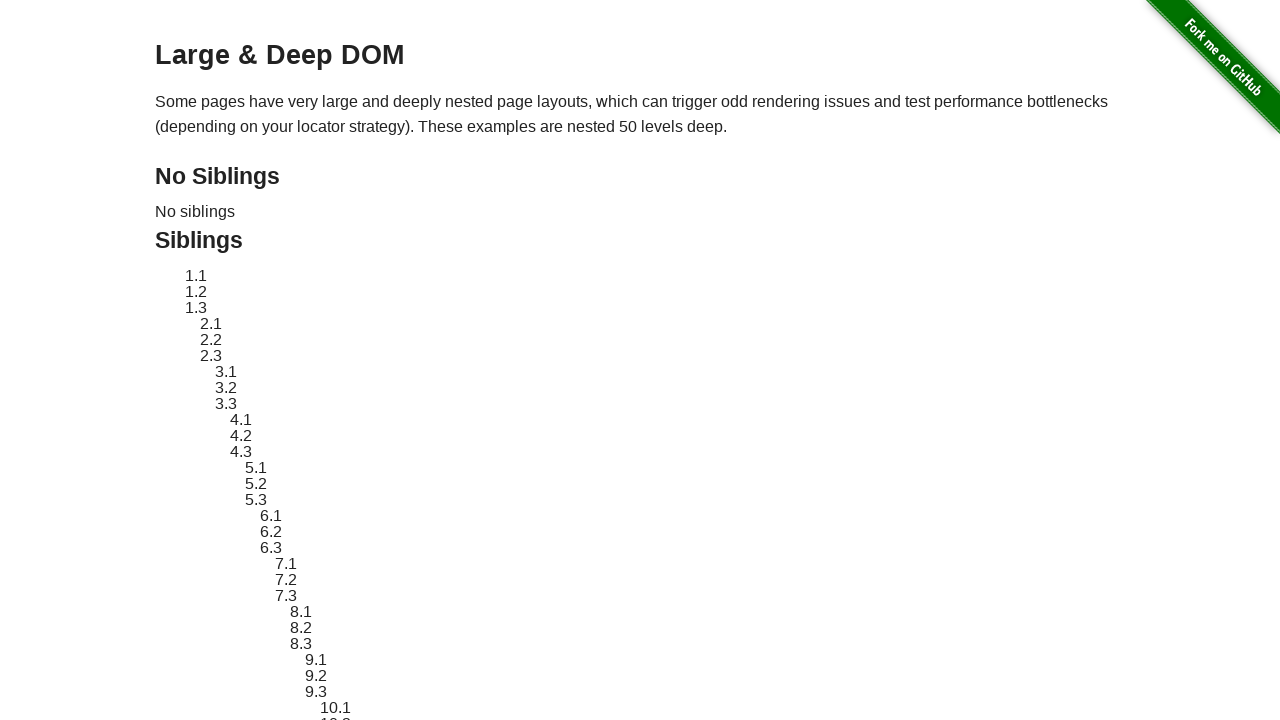

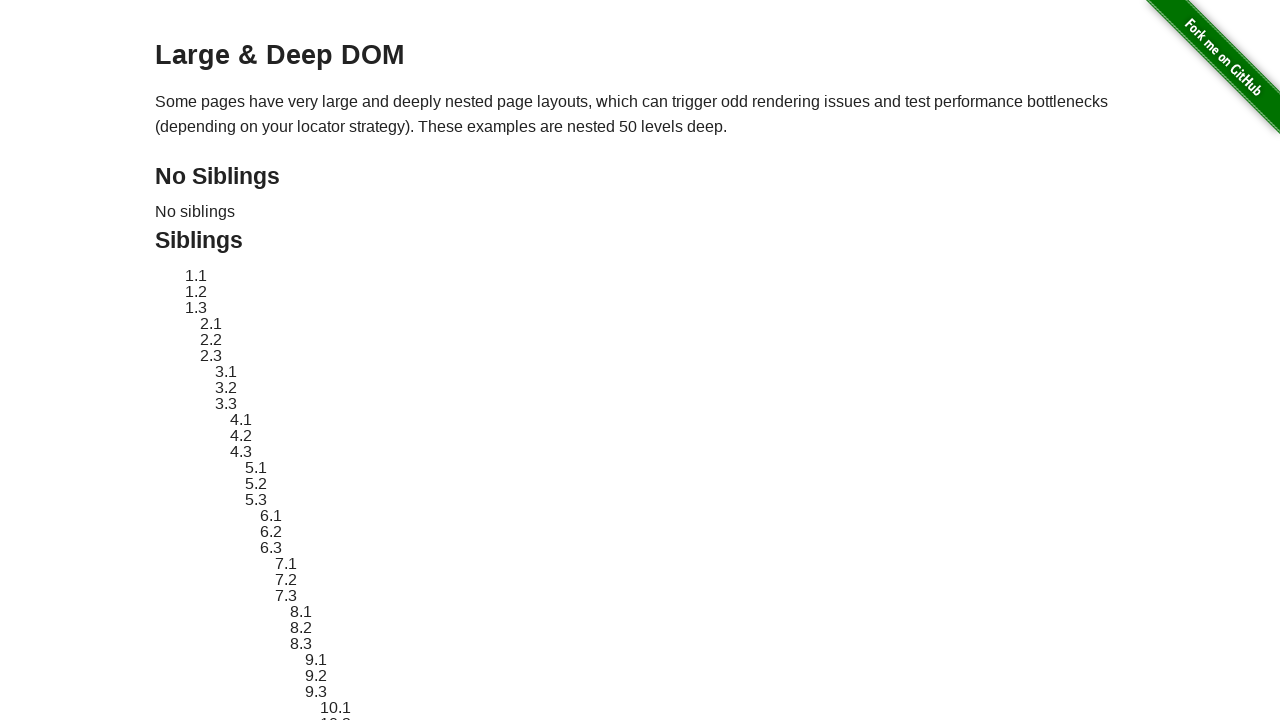